Tests selecting an option from a dropdown menu using the Select class by value

Starting URL: https://popageorgianvictor.github.io/PUBLISHED-WEBPAGES/dropdown

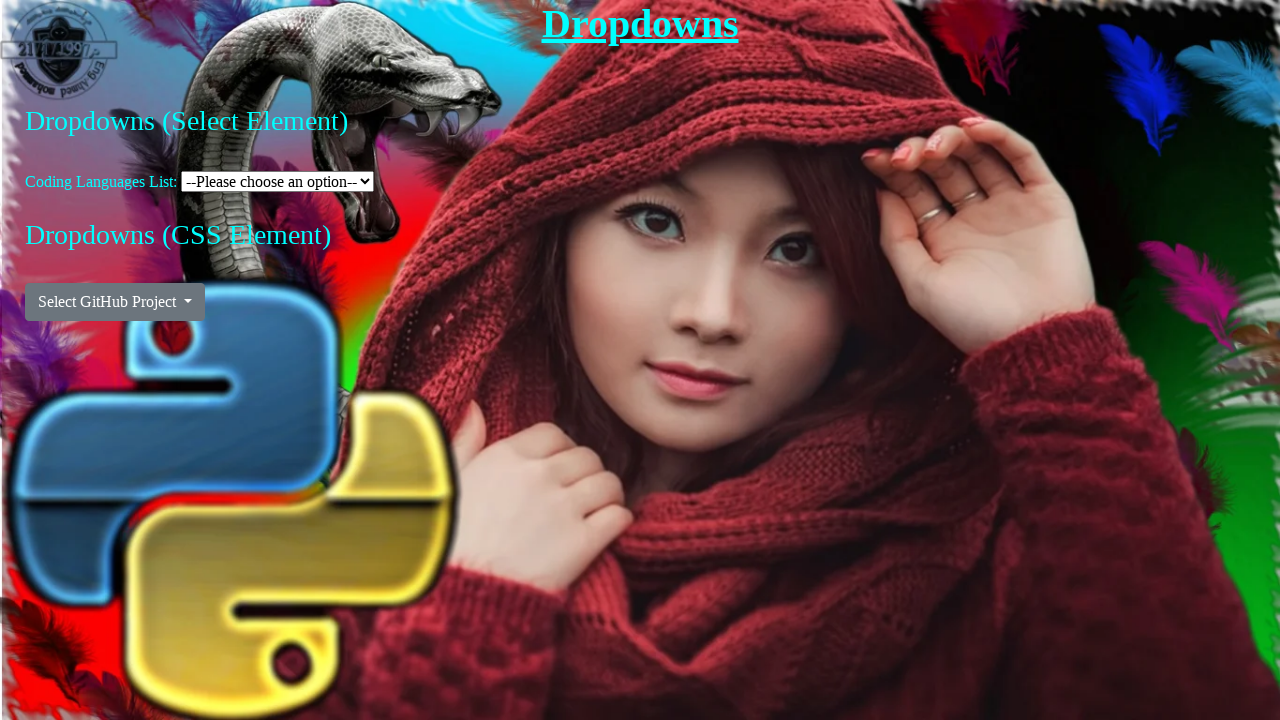

Selected 'Python' from coding language dropdown using Select class by value on #coding-language-select
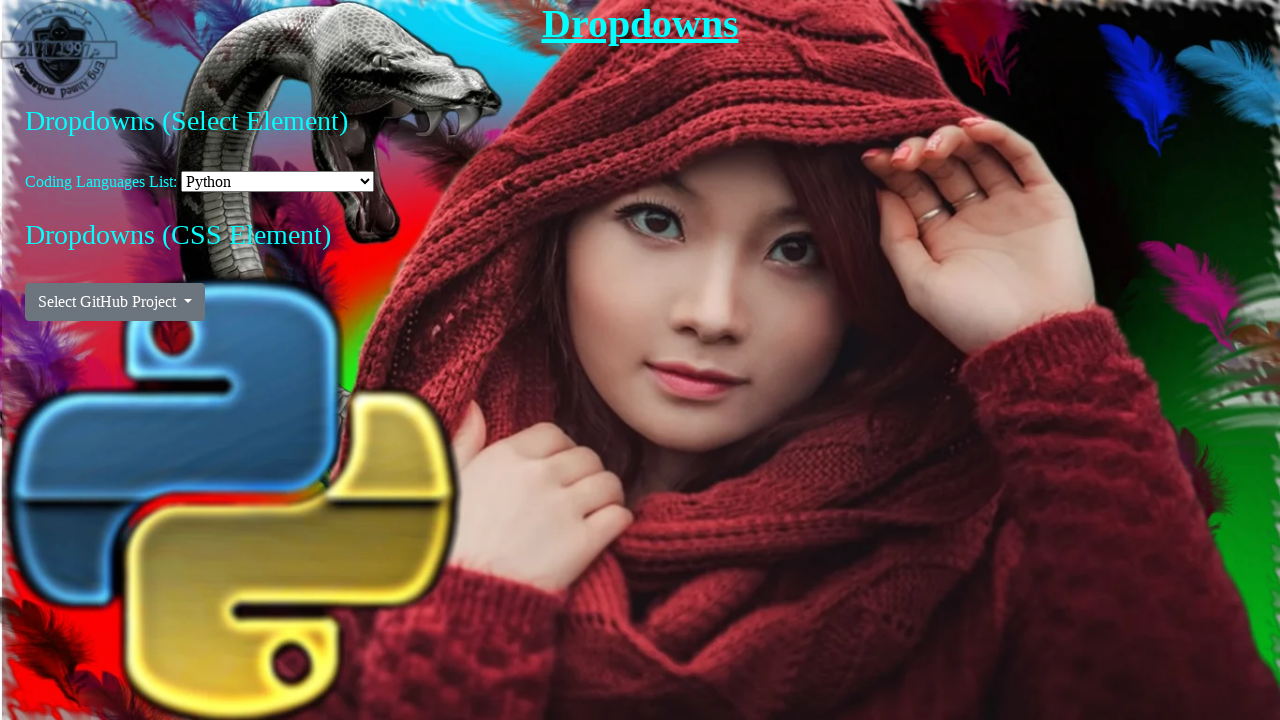

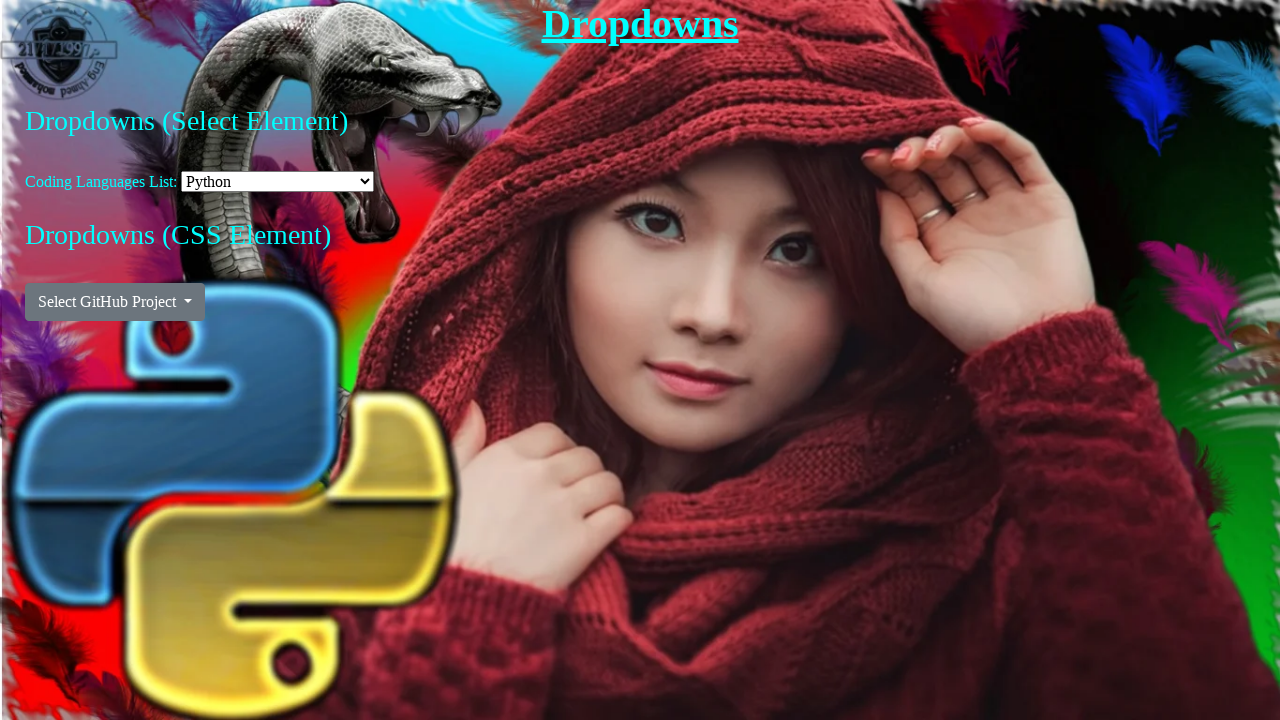